Tests the date picker functionality on DemoQA by opening the calendar, selecting a specific month (May), year (1997), and day (31), then verifying the selected date appears correctly in the input field.

Starting URL: https://demoqa.com/date-picker

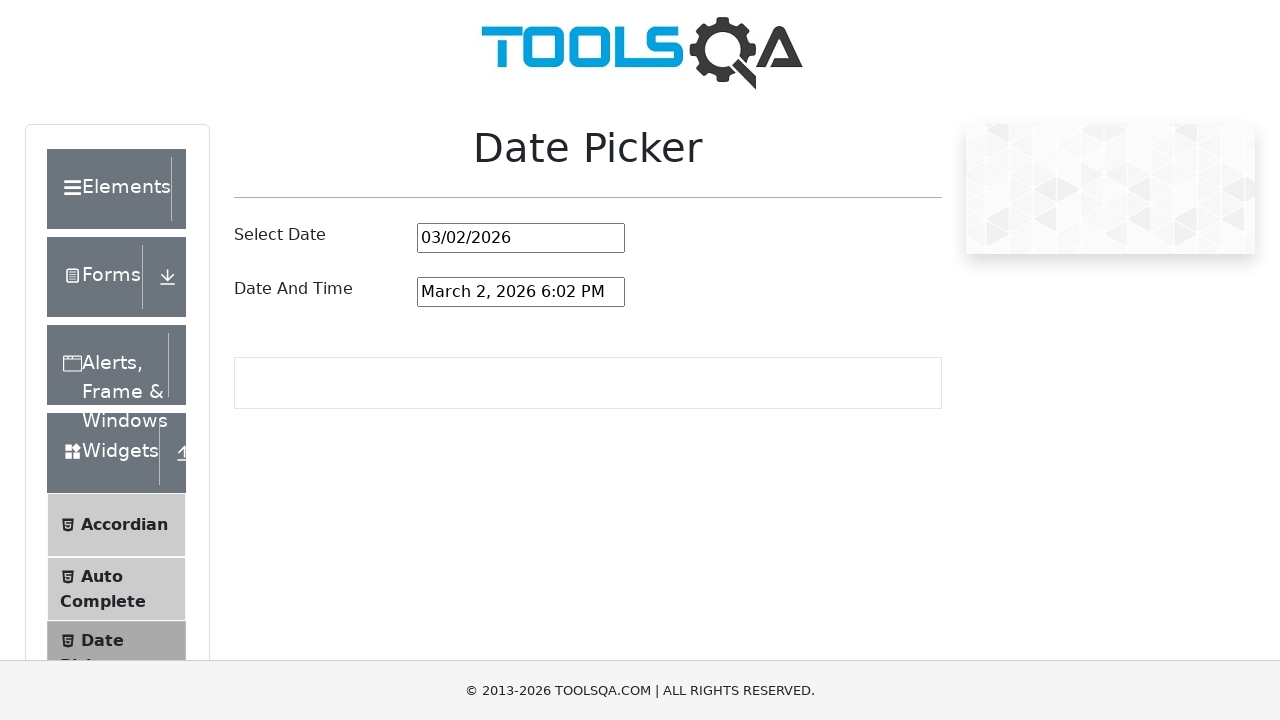

Clicked on date input field to open calendar at (521, 238) on #datePickerMonthYearInput
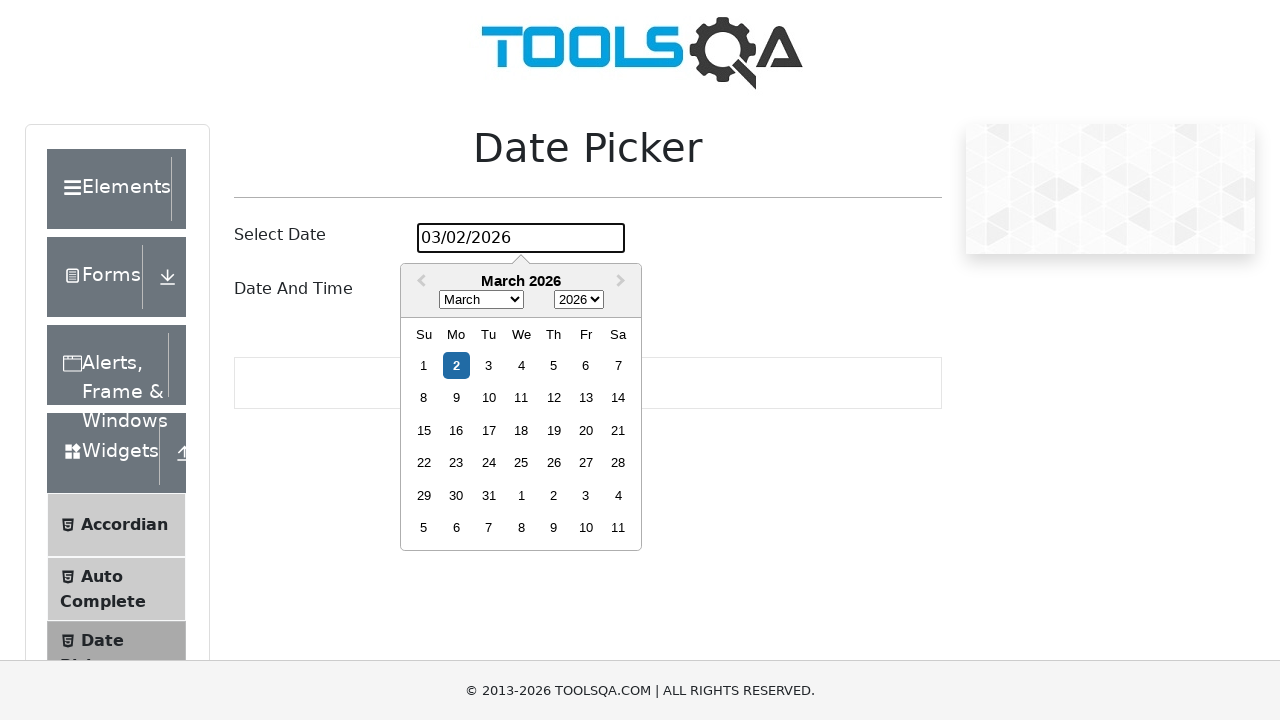

Calendar picker loaded and became visible
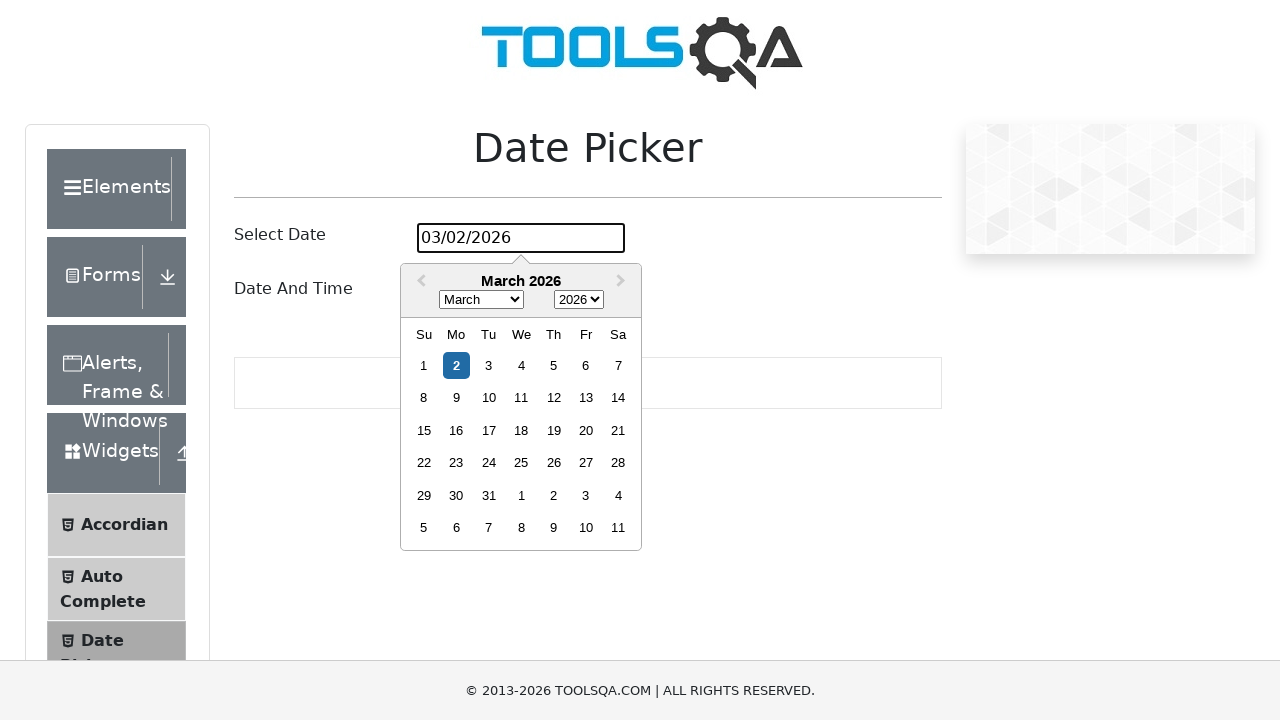

Selected May from month dropdown on .react-datepicker__month-select
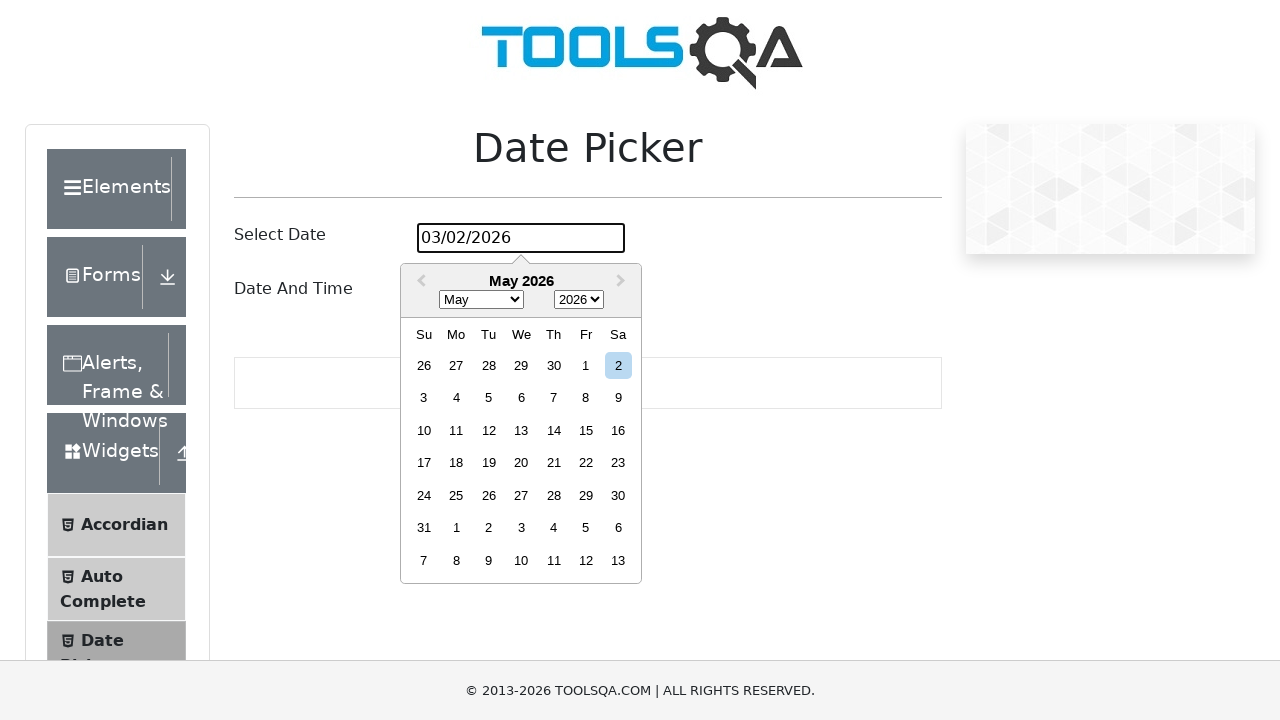

Selected 1997 from year dropdown on .react-datepicker__year-select
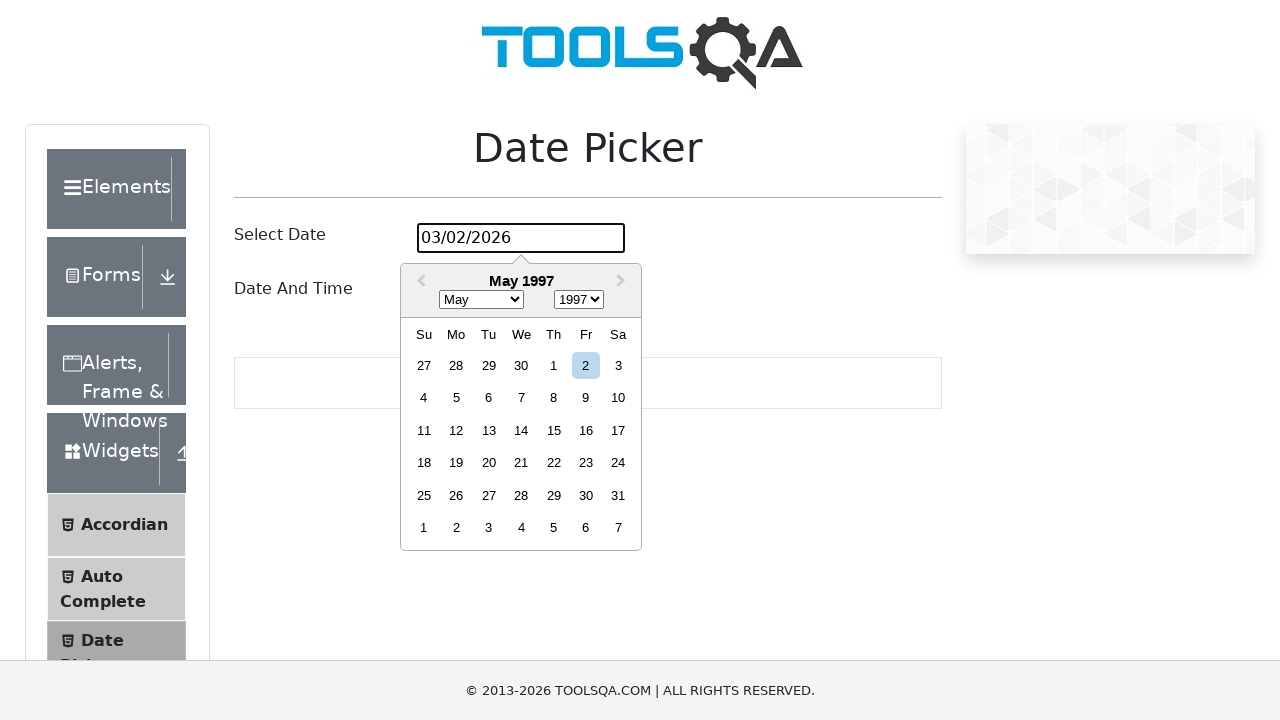

Clicked on day 31 to select the date at (618, 495) on .react-datepicker__day--031:not(.react-datepicker__day--outside-month)
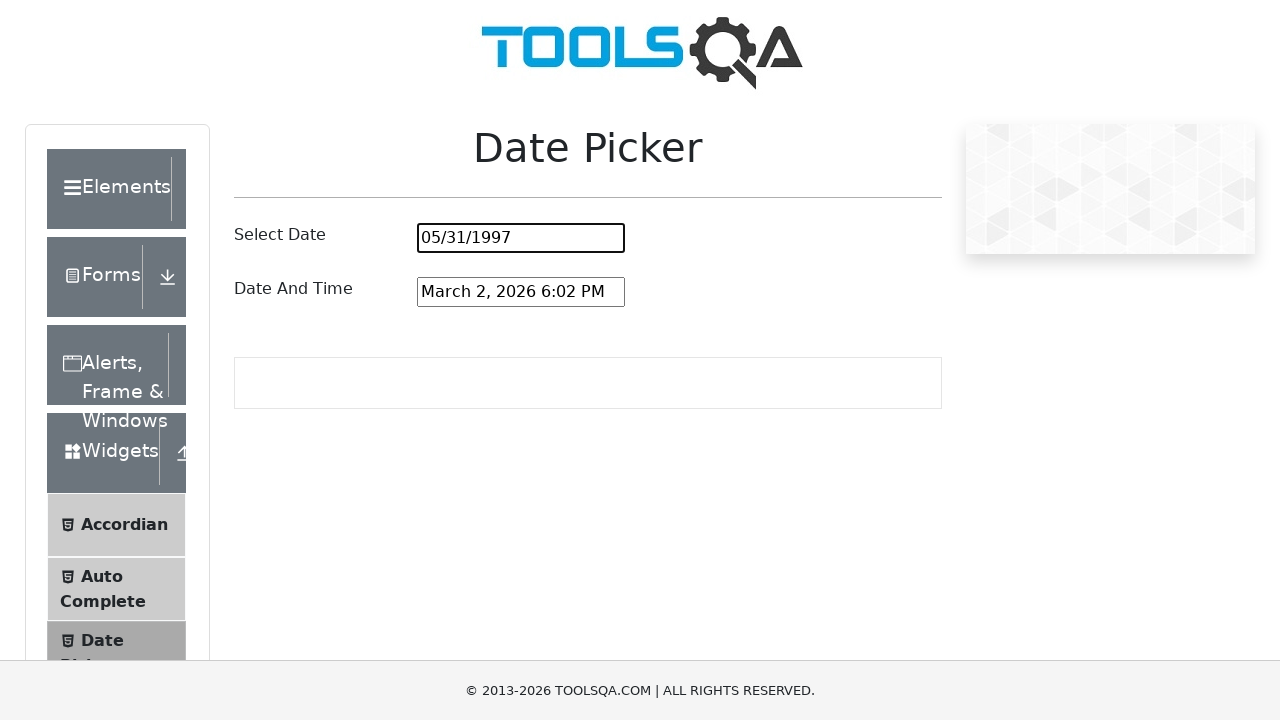

Verified that date input field displays the correct date: 05/31/1997
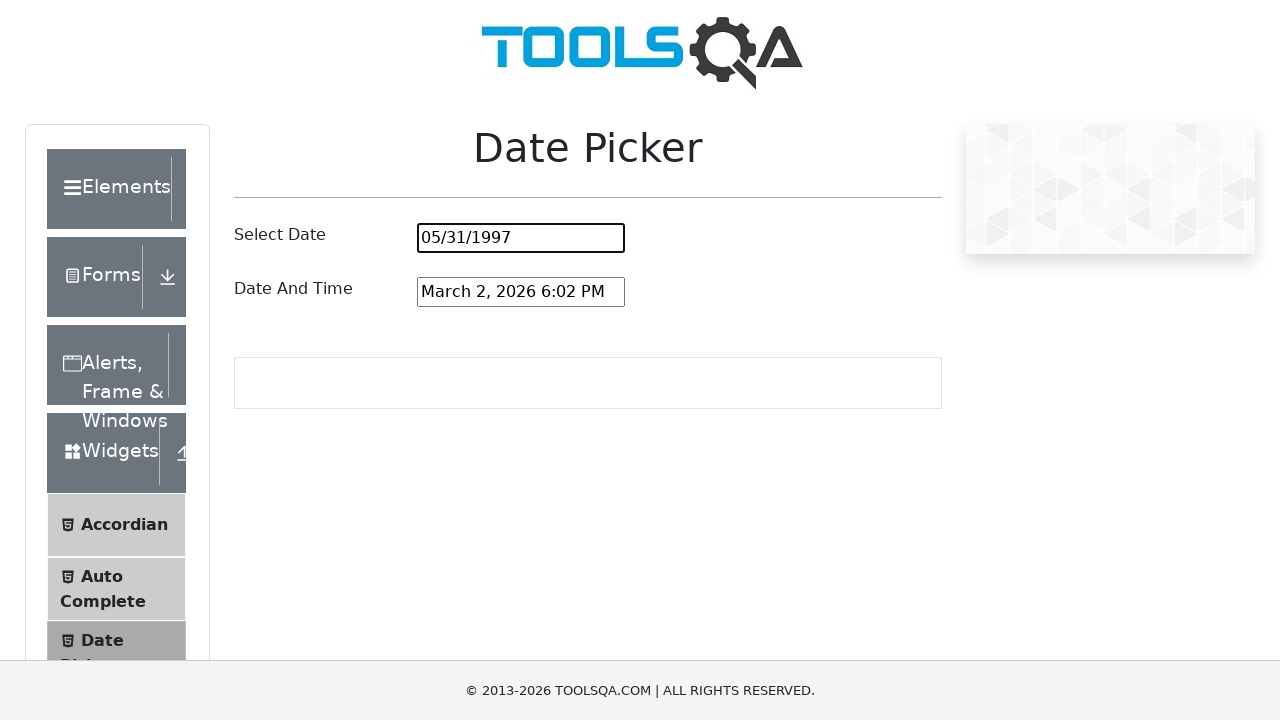

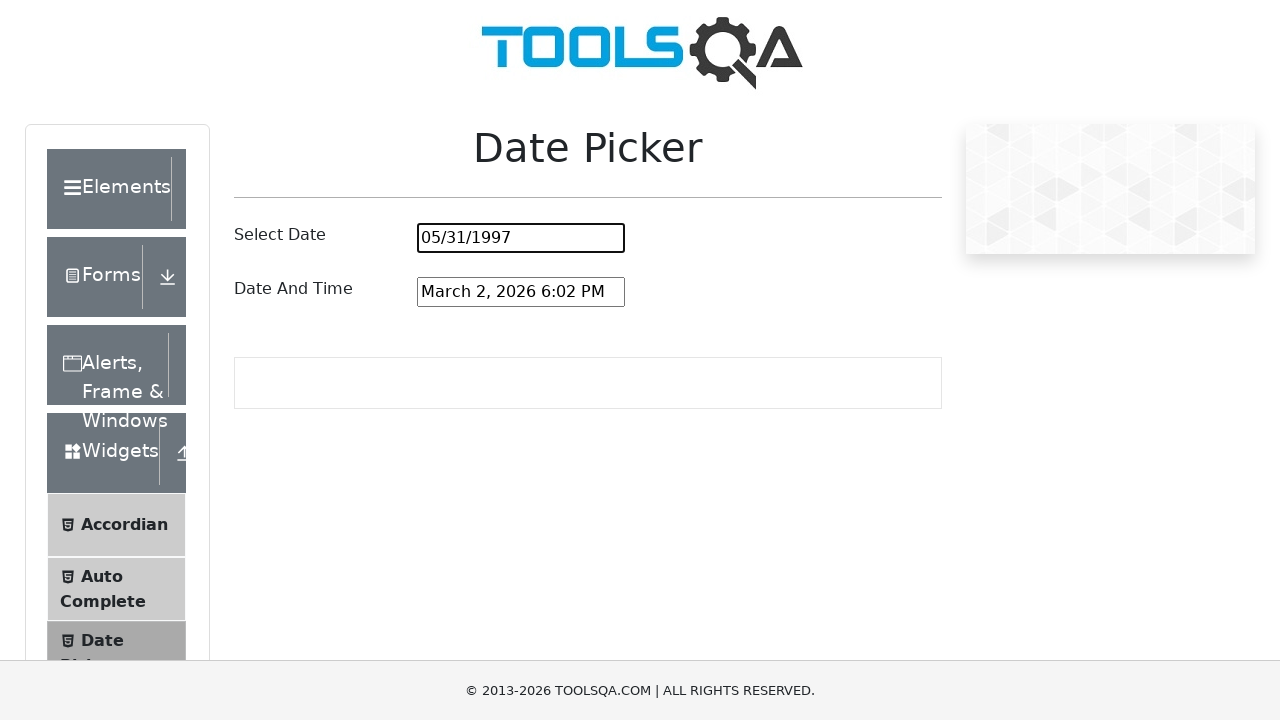